Tests adding multiple tasks to the list and verifying they are all displayed

Starting URL: https://vvatom.github.io/to-do-list/

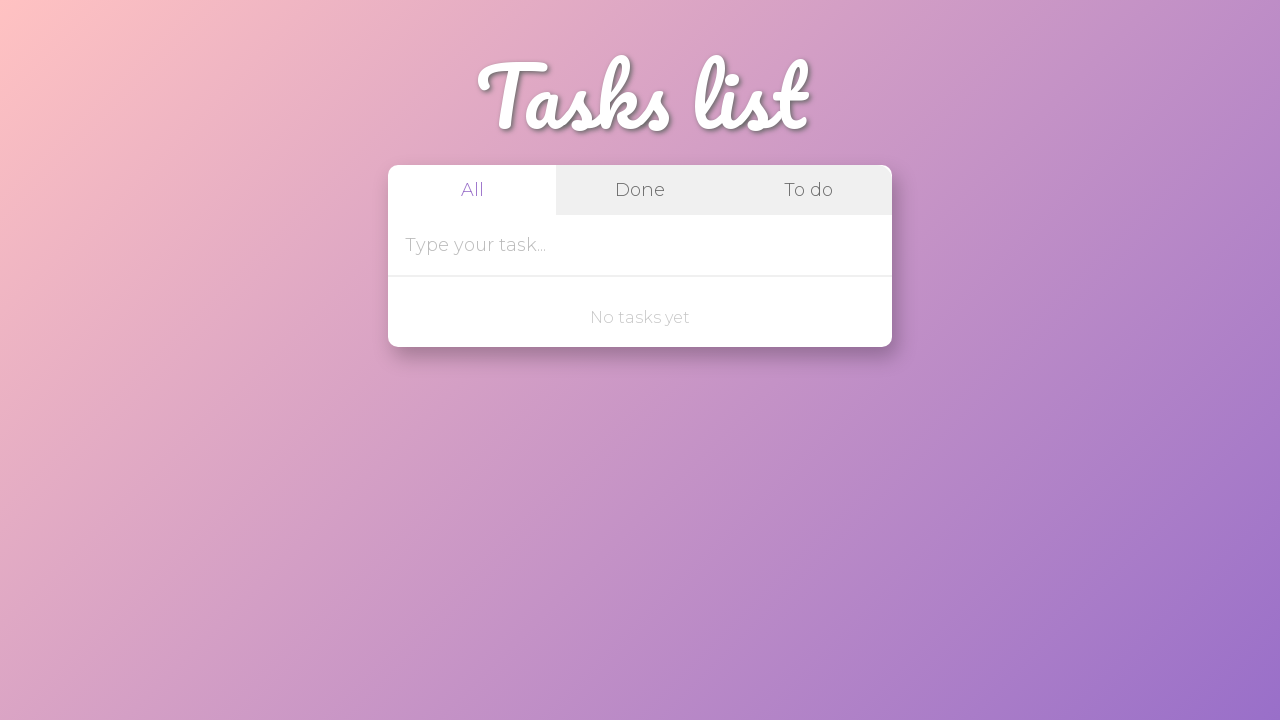

Clicked on task input field at (614, 245) on internal:attr=[placeholder="Type your task..."i]
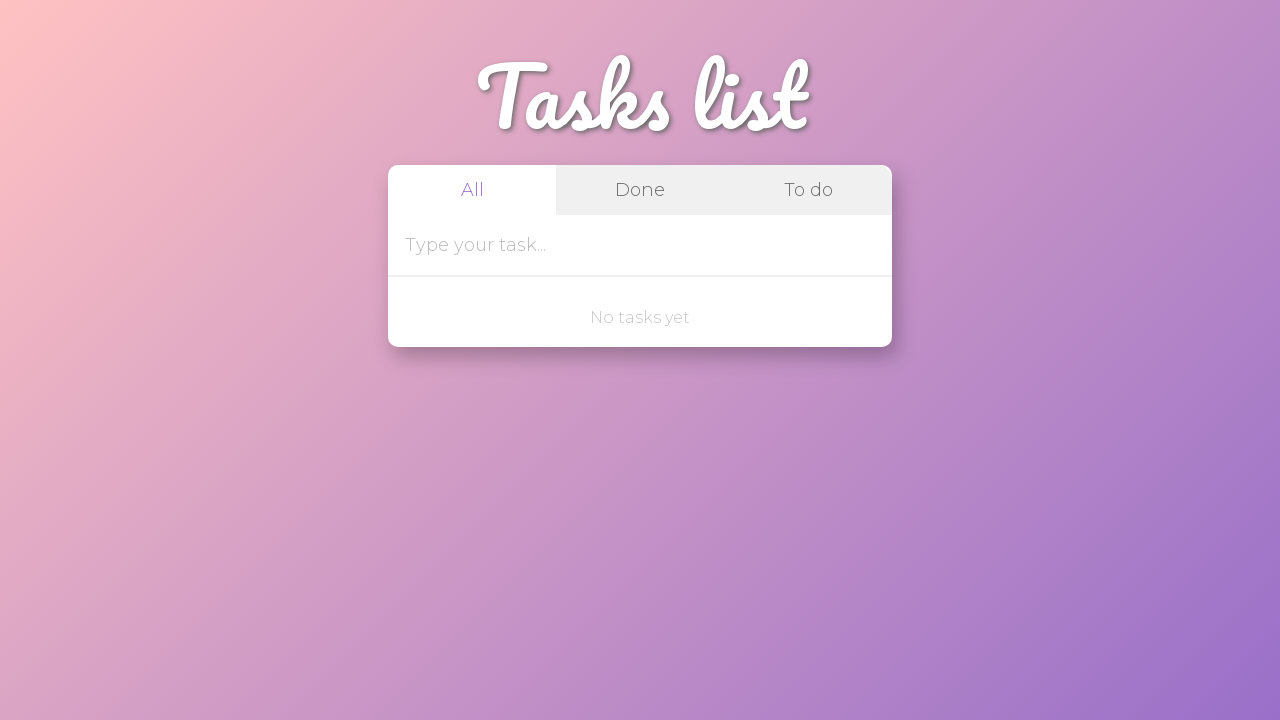

Filled task input with 'check test' on internal:attr=[placeholder="Type your task..."i]
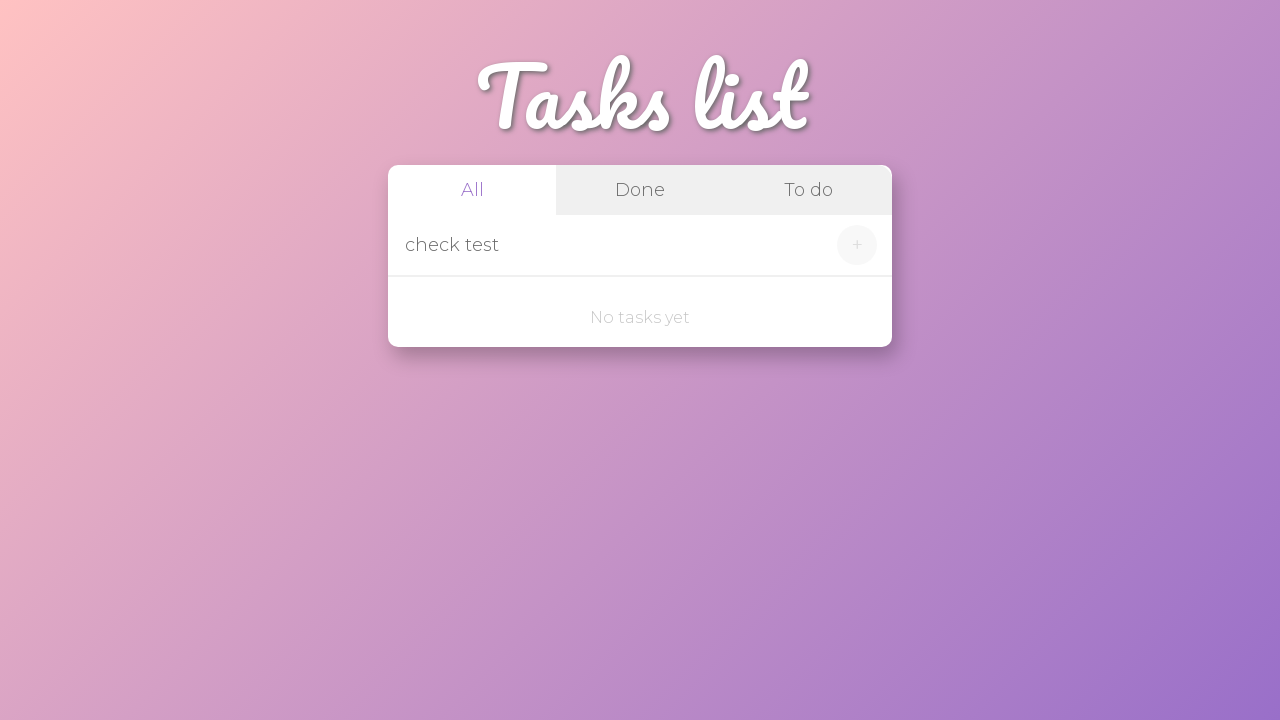

Clicked add button to create initial task at (857, 245) on internal:role=button[name="+"i]
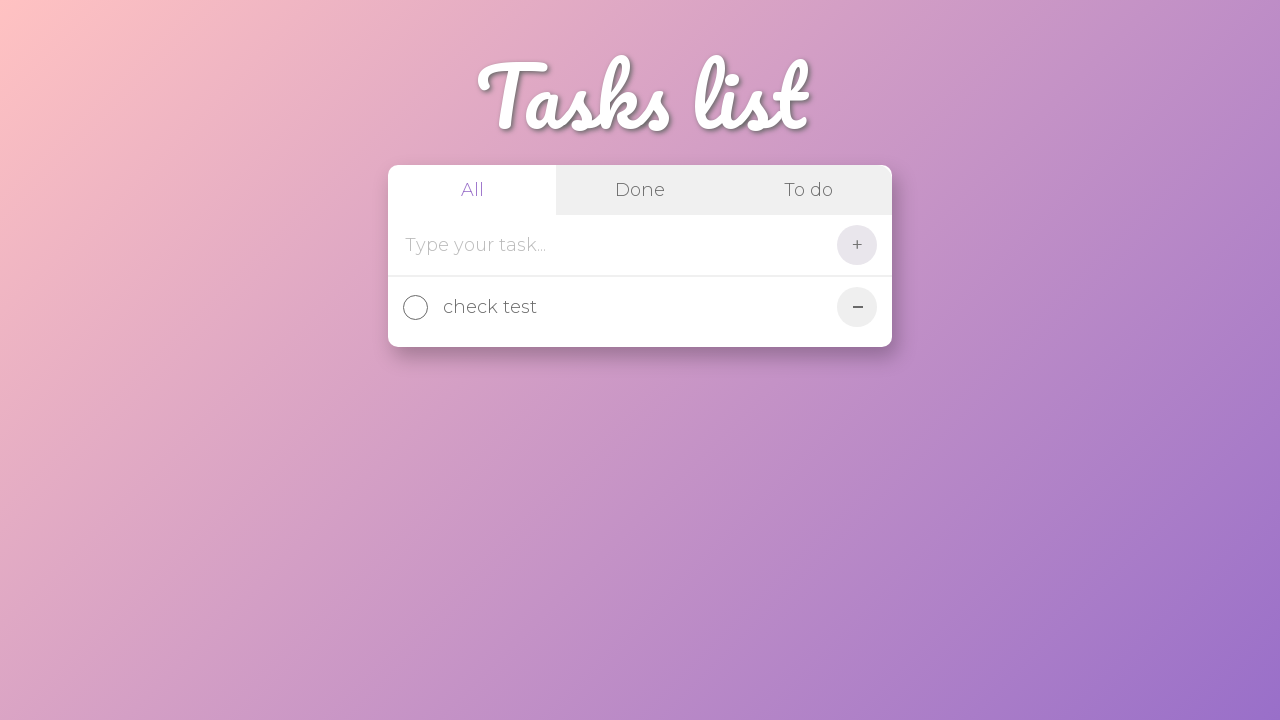

Clicked on task input field for task 'test 1' at (614, 245) on internal:attr=[placeholder="Type your task..."i]
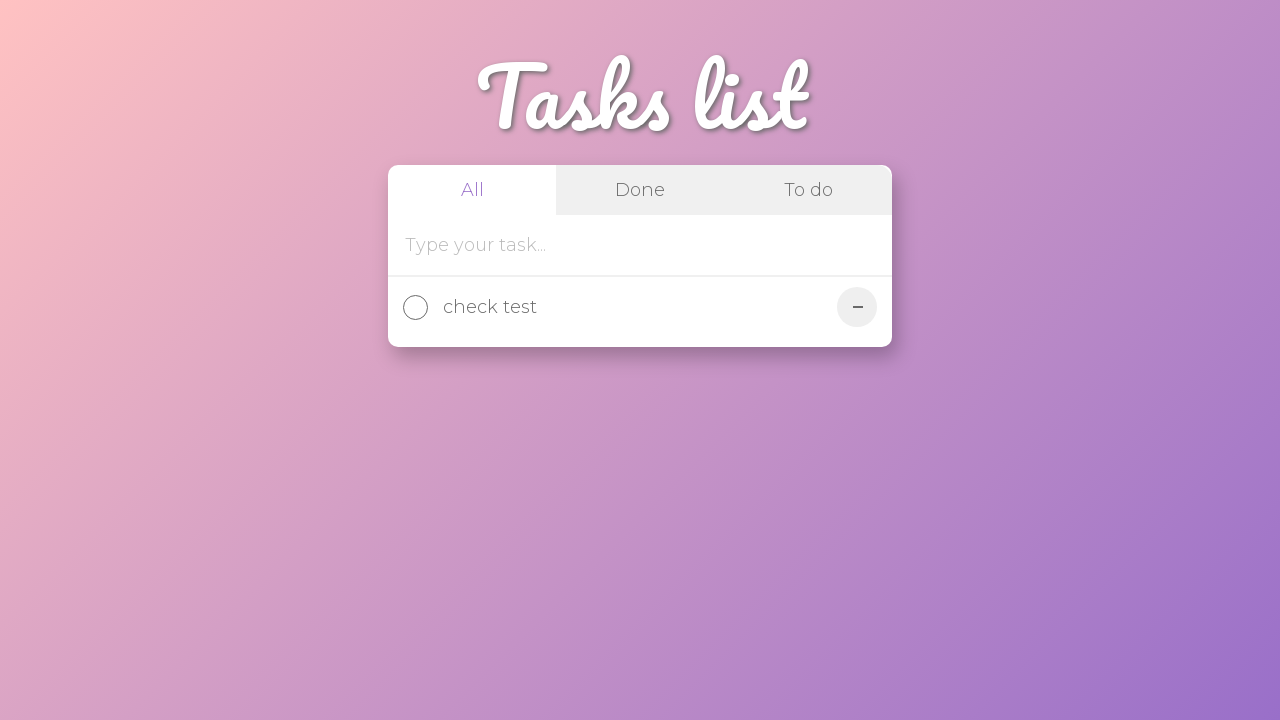

Filled task input with 'test 1' on internal:attr=[placeholder="Type your task..."i]
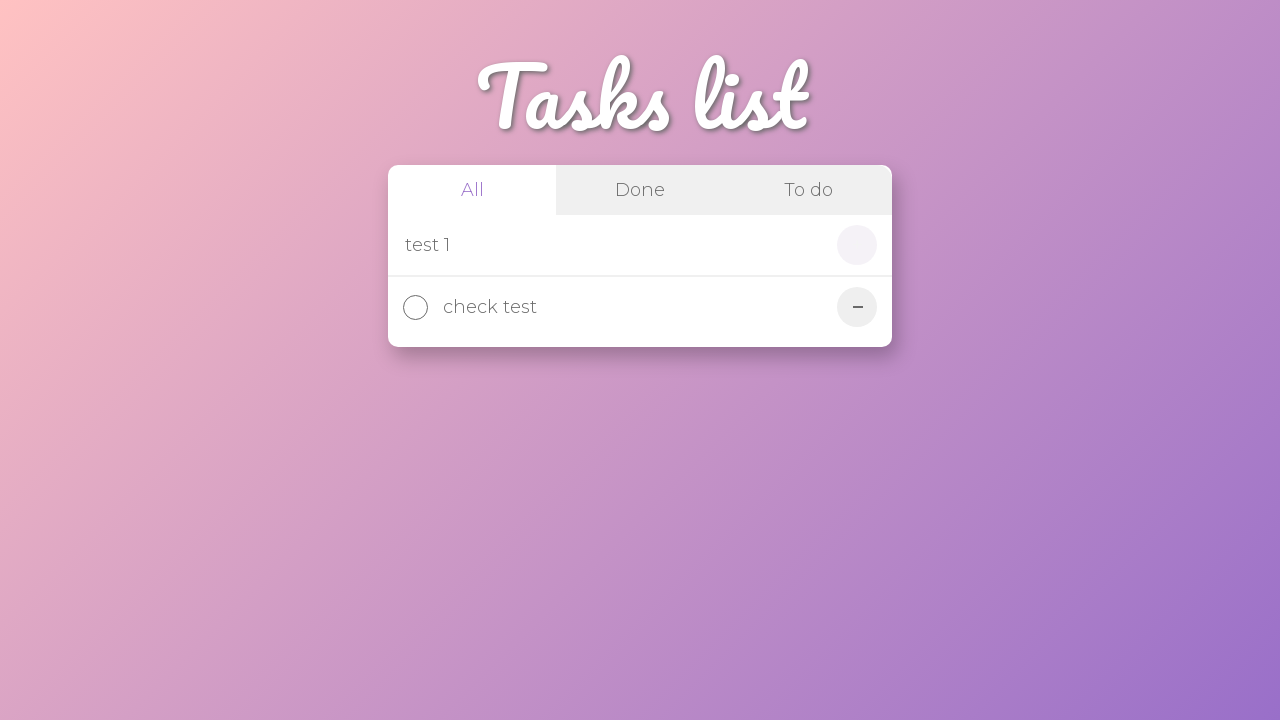

Clicked add button to create task 'test 1' at (857, 245) on internal:role=button[name="+"i]
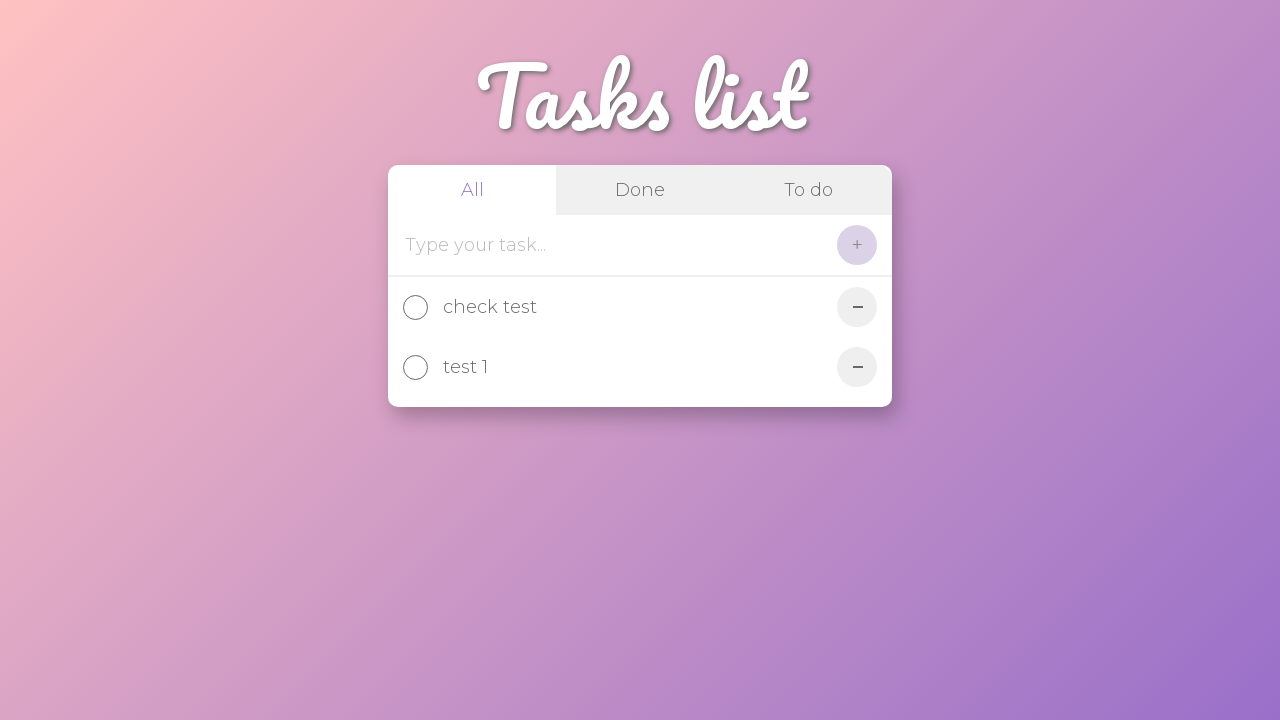

Clicked on task input field for task 'test 2' at (614, 245) on internal:attr=[placeholder="Type your task..."i]
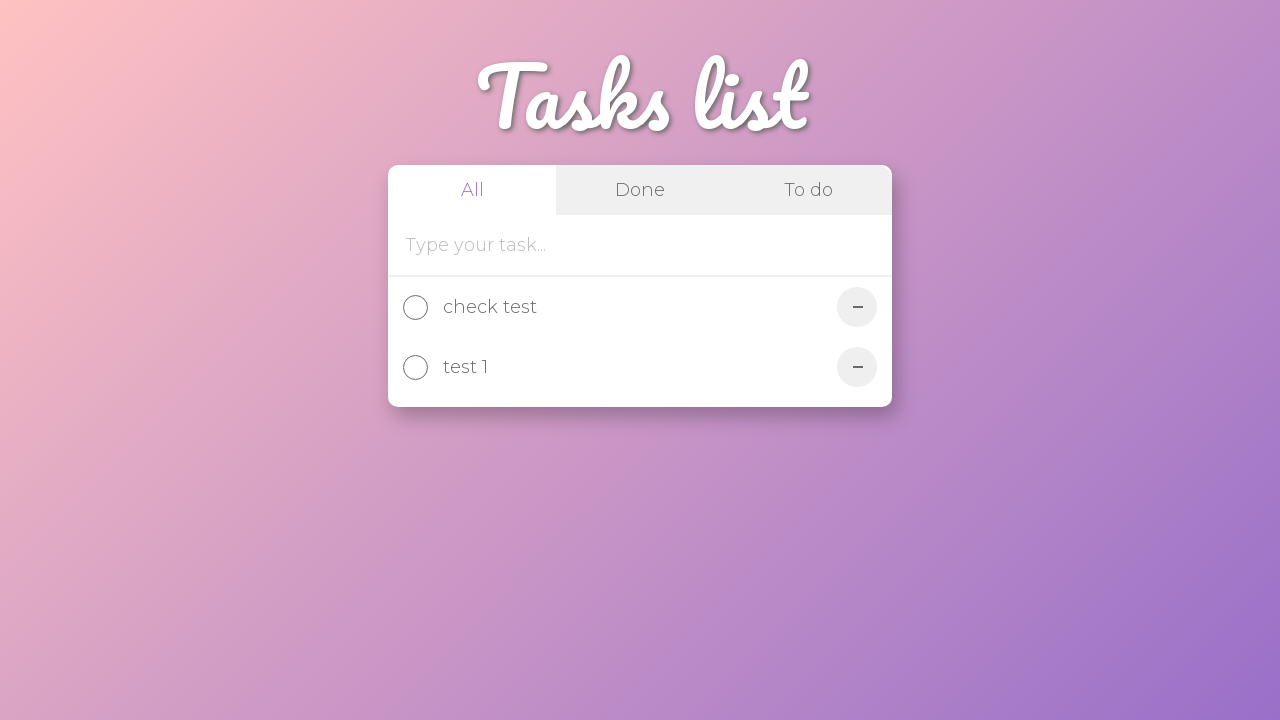

Filled task input with 'test 2' on internal:attr=[placeholder="Type your task..."i]
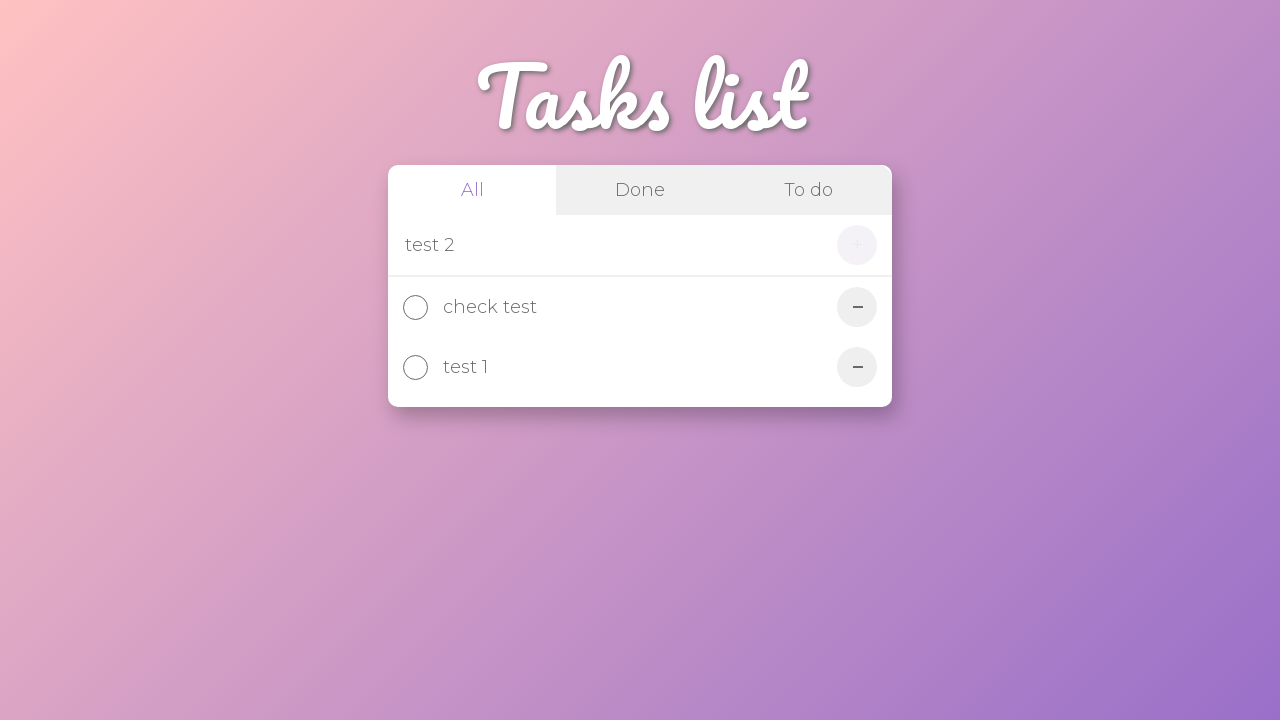

Clicked add button to create task 'test 2' at (857, 245) on internal:role=button[name="+"i]
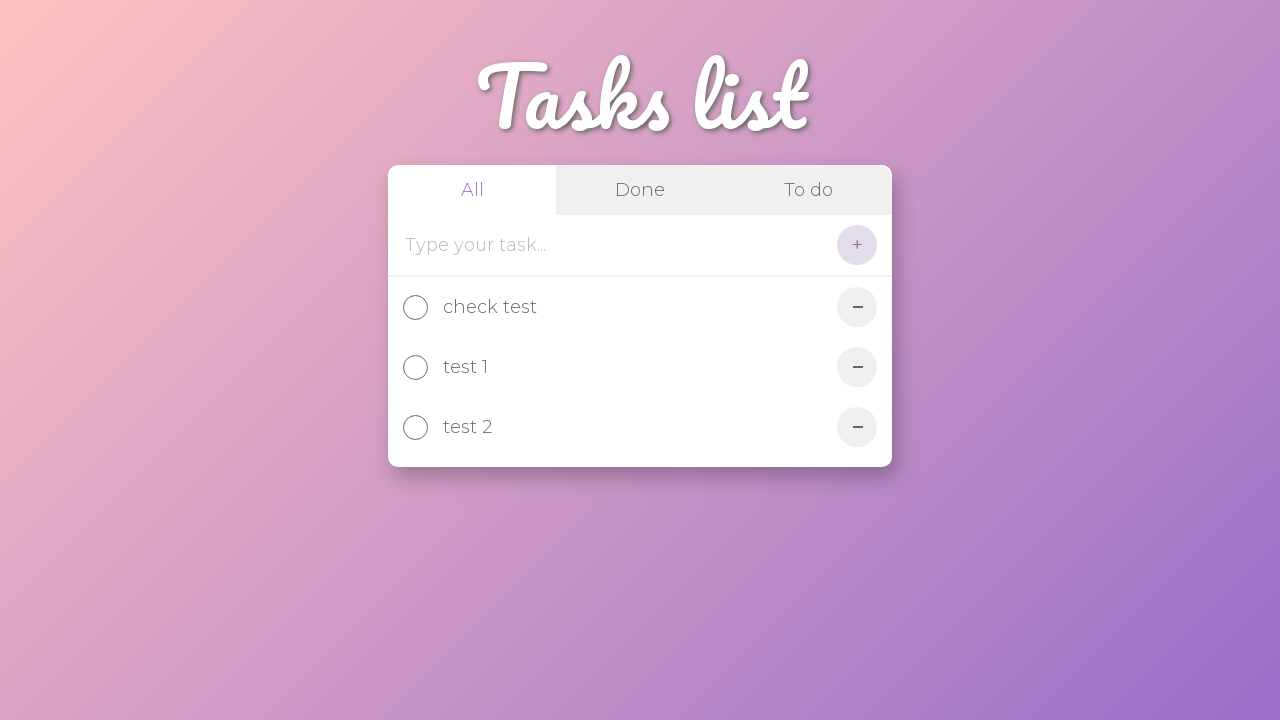

Clicked on task input field for task 'test 3' at (614, 245) on internal:attr=[placeholder="Type your task..."i]
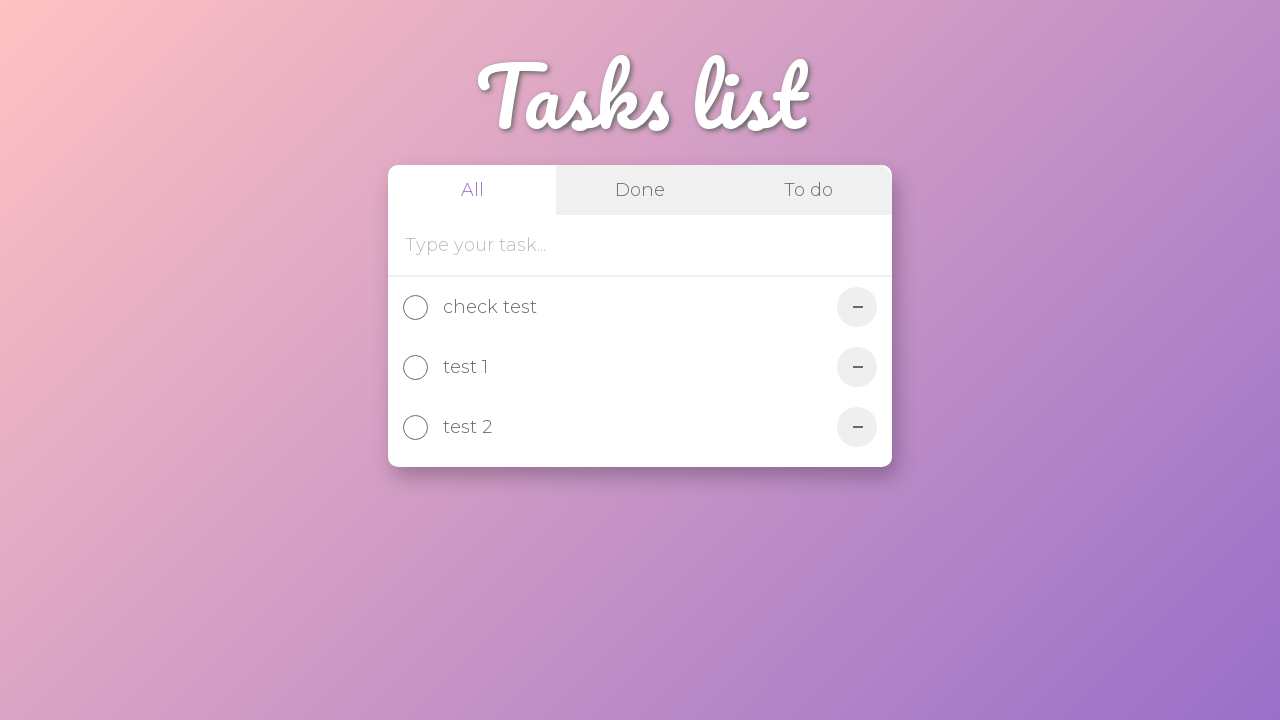

Filled task input with 'test 3' on internal:attr=[placeholder="Type your task..."i]
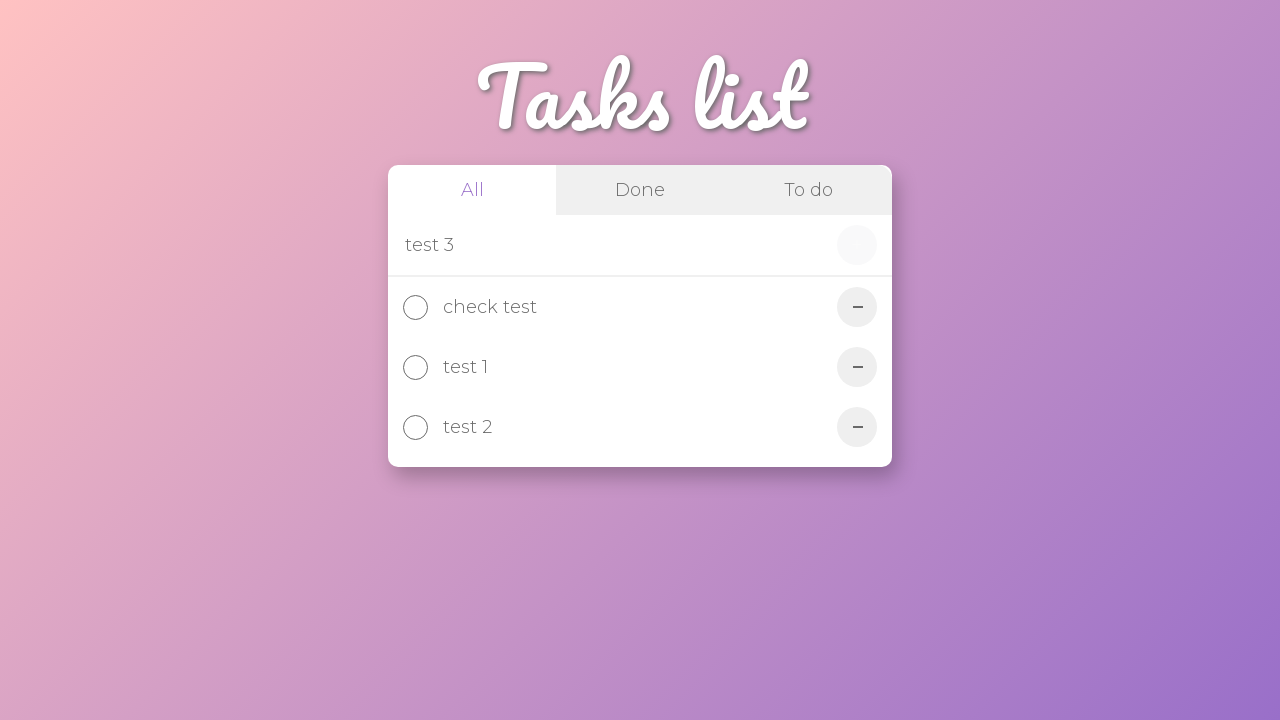

Clicked add button to create task 'test 3' at (857, 245) on internal:role=button[name="+"i]
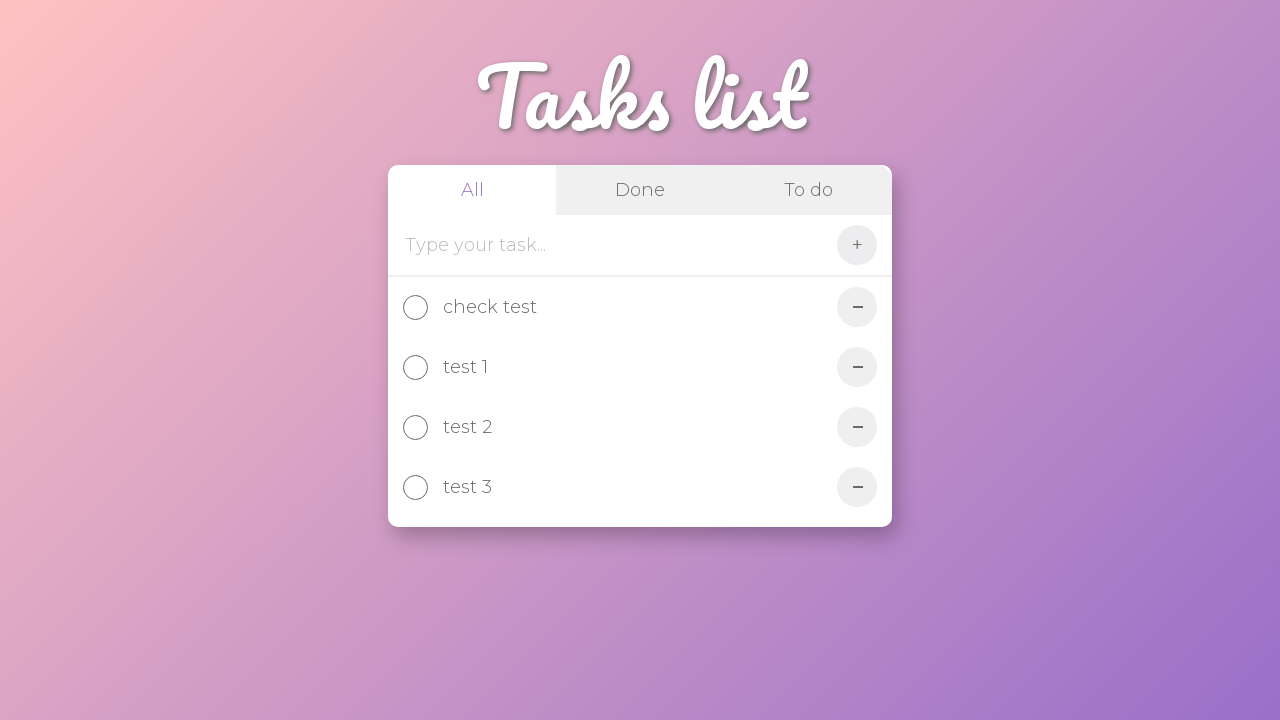

Verified task 'test 1' is visible in the list
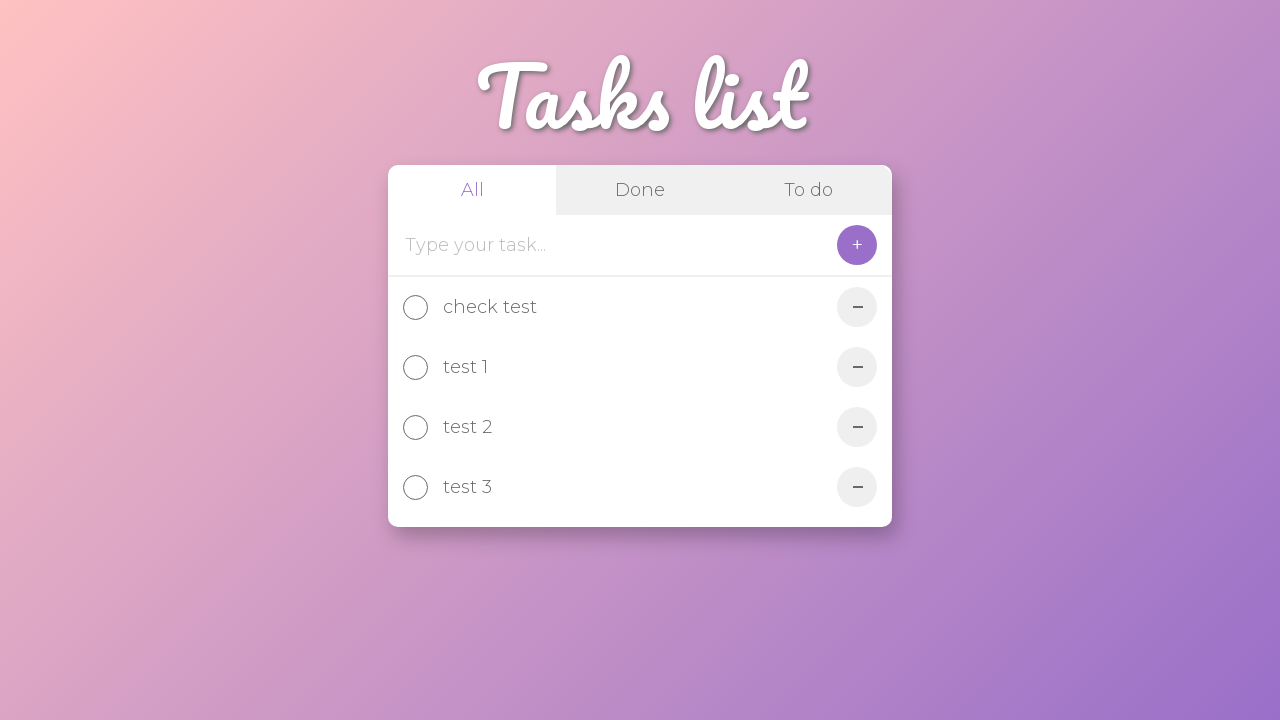

Verified task 'test 2' is visible in the list
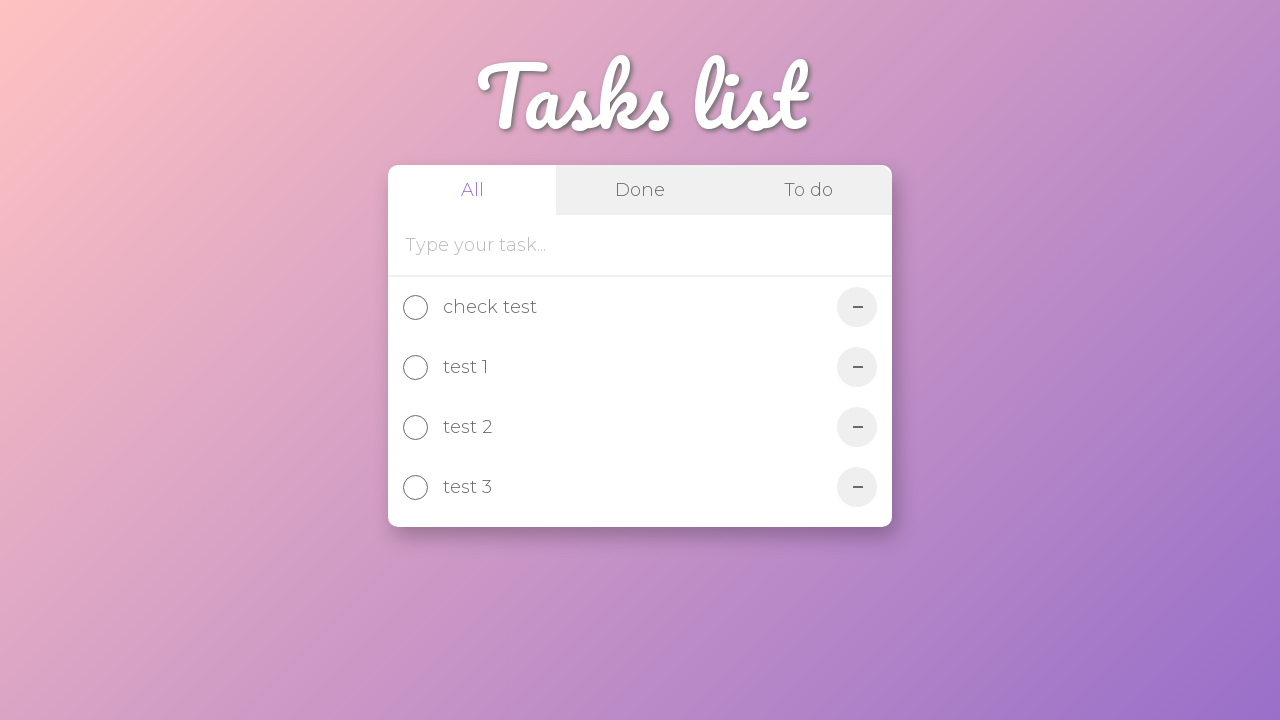

Verified task 'test 3' is visible in the list
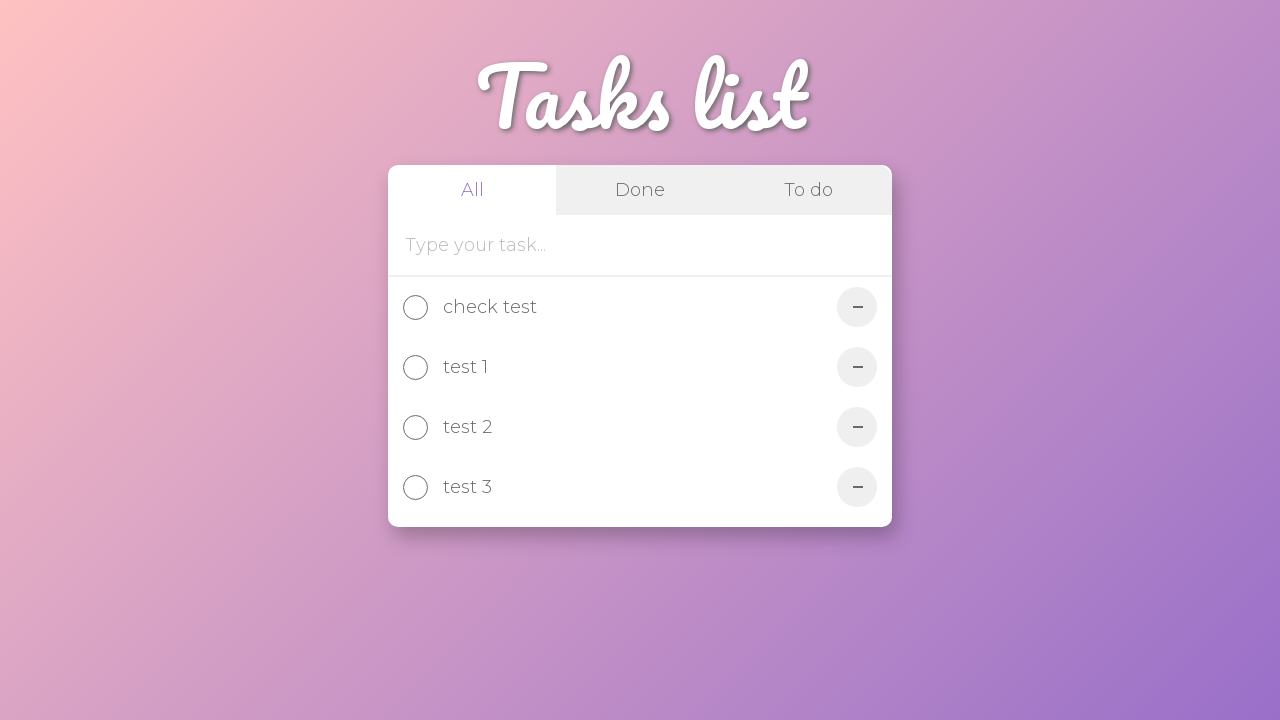

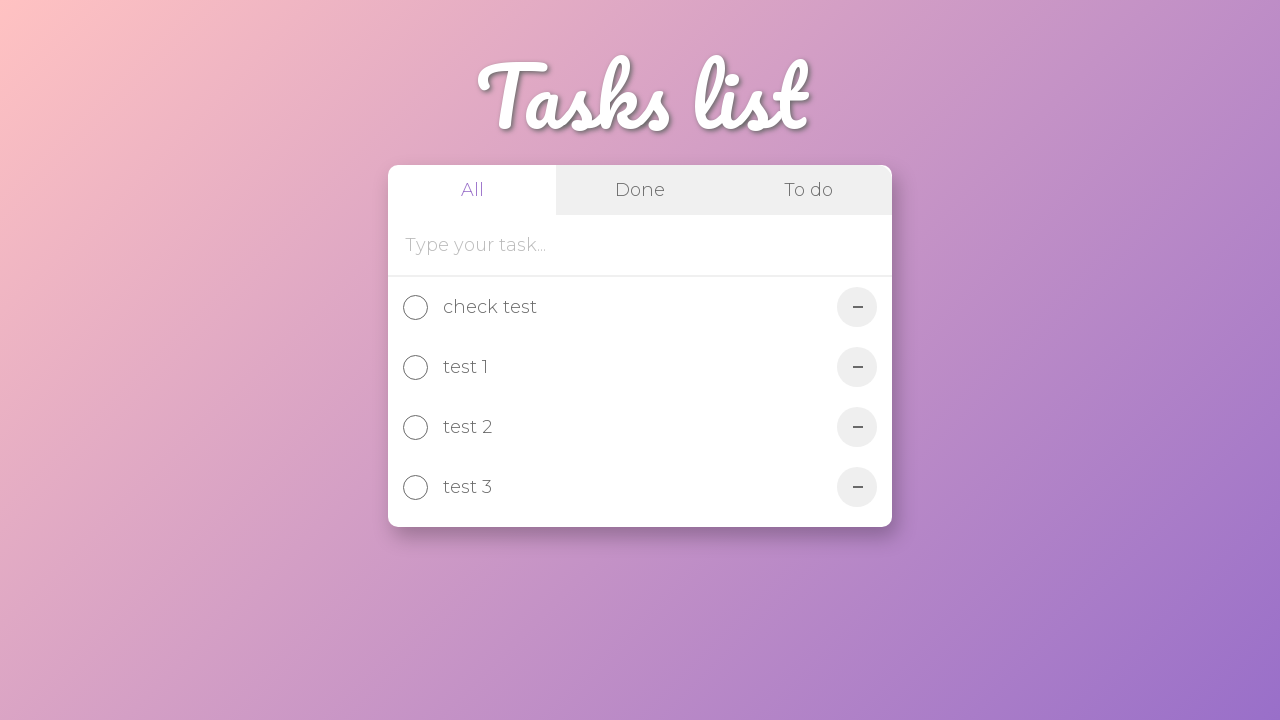